Verifies the company branding logo is displayed on the login page

Starting URL: https://opensource-demo.orangehrmlive.com/web/index.php/auth/login

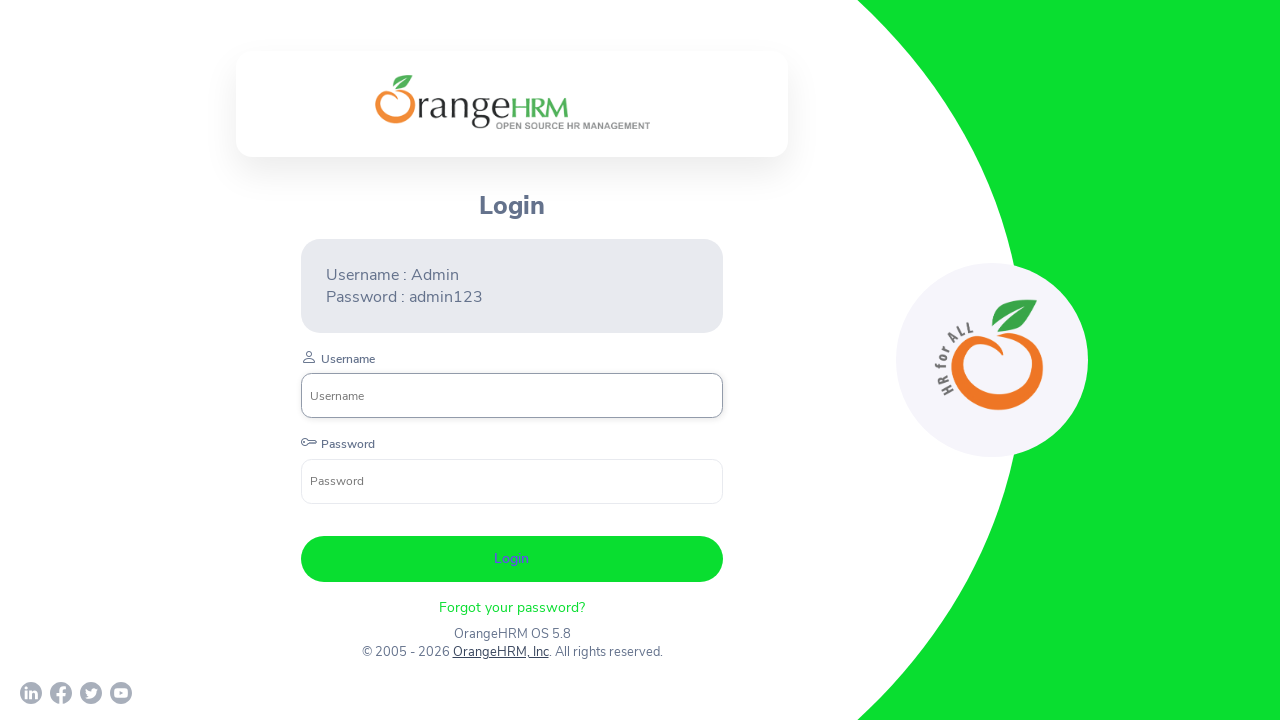

Located company branding logo element
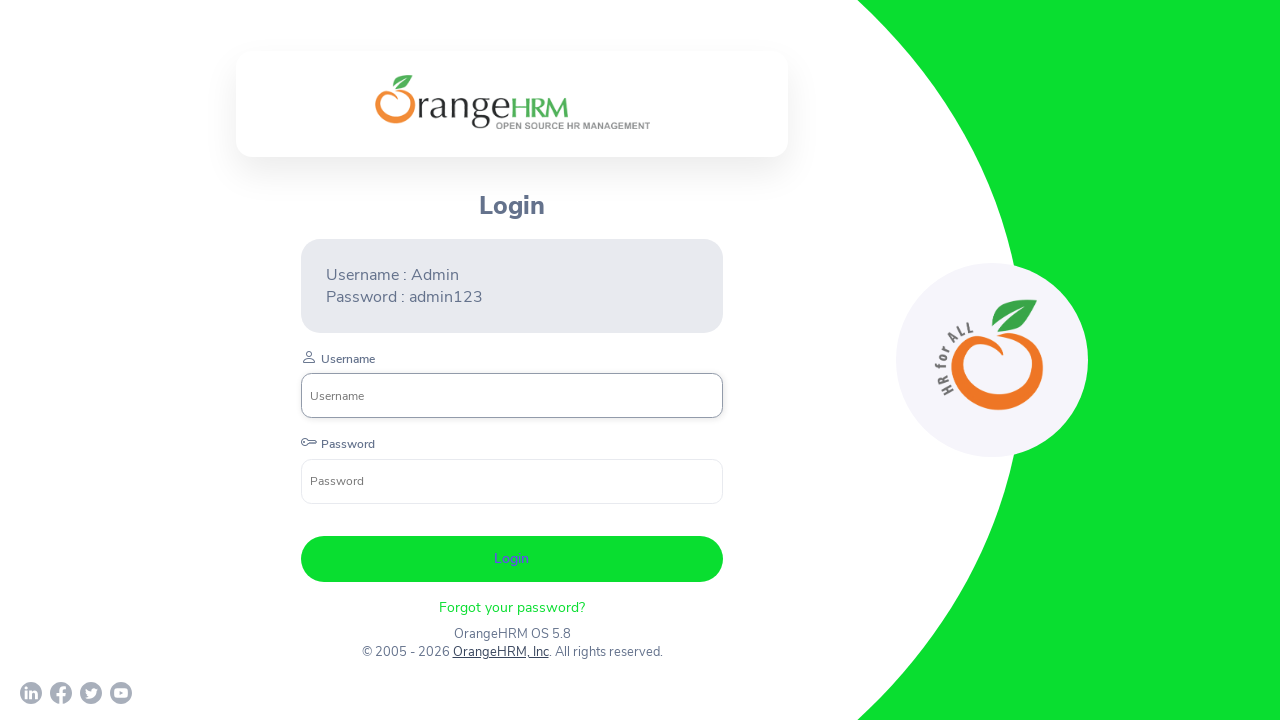

Checked if company branding logo is visible
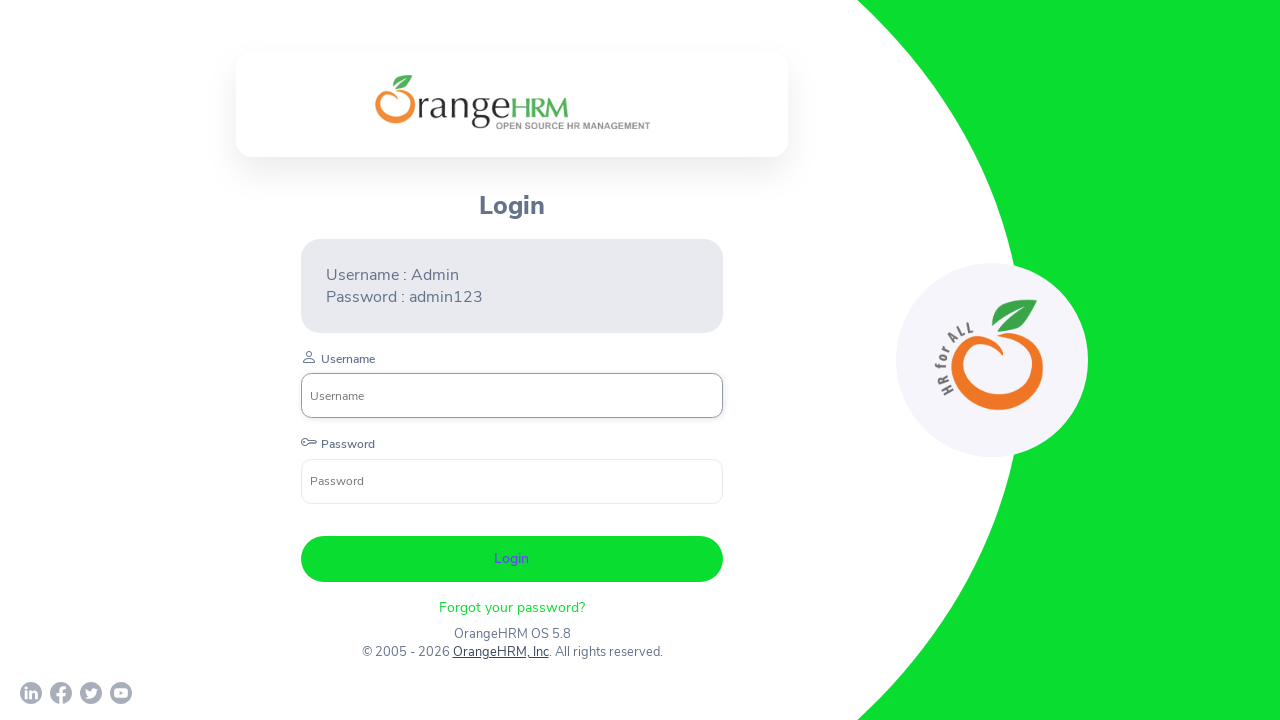

Printed logo visibility status
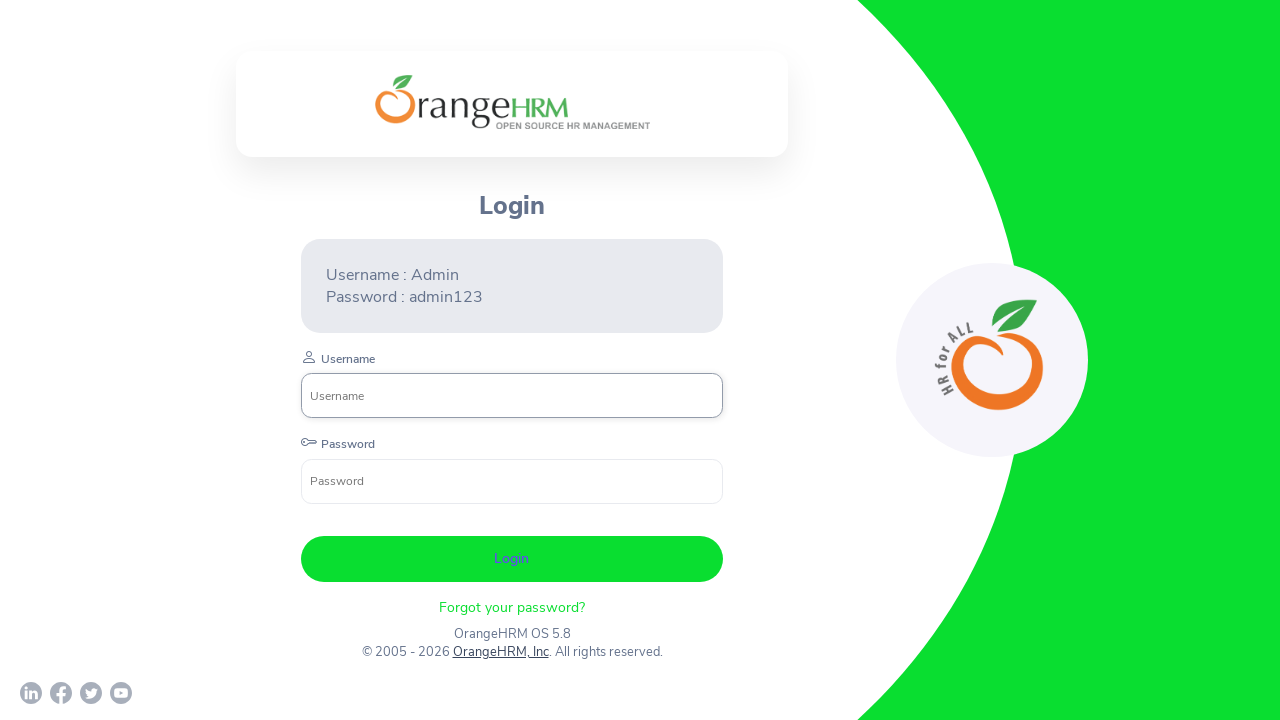

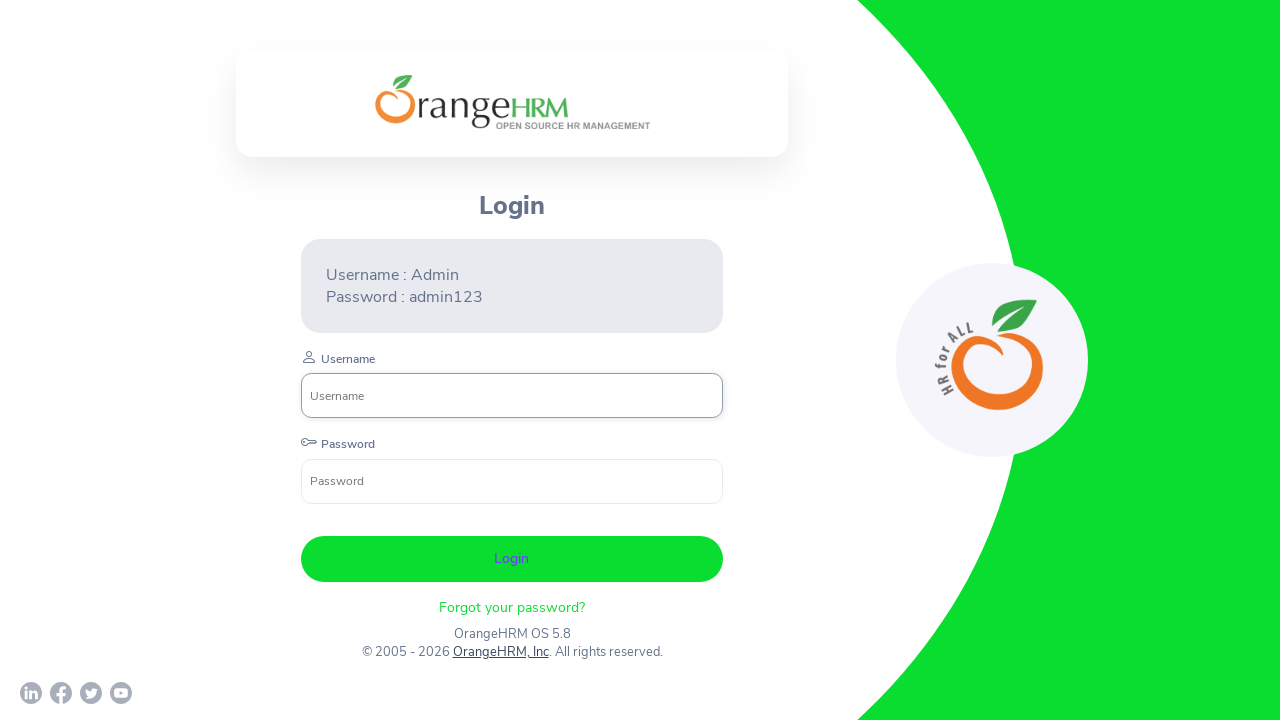